Clicks the 'past' link and verifies navigation to the past page works

Starting URL: https://news.ycombinator.com

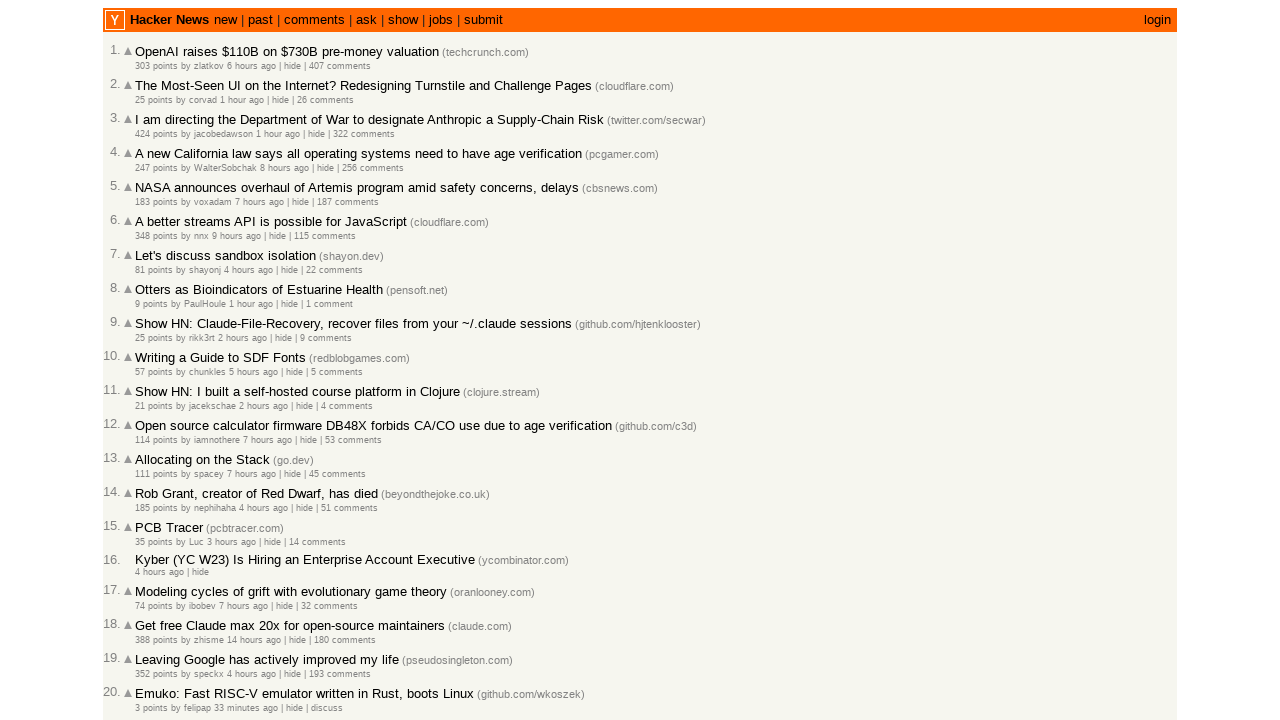

Clicked the 'past' link at (260, 20) on a:has-text('past')
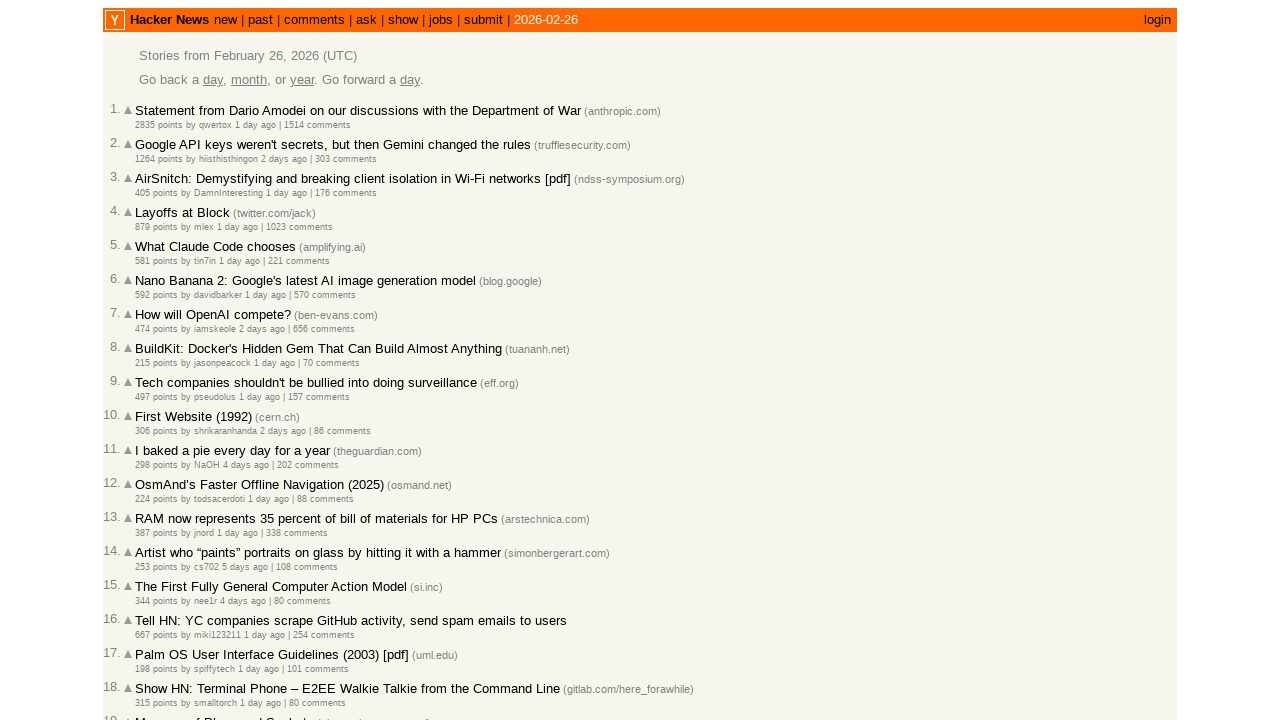

Waited for .titleline selector to load on past page
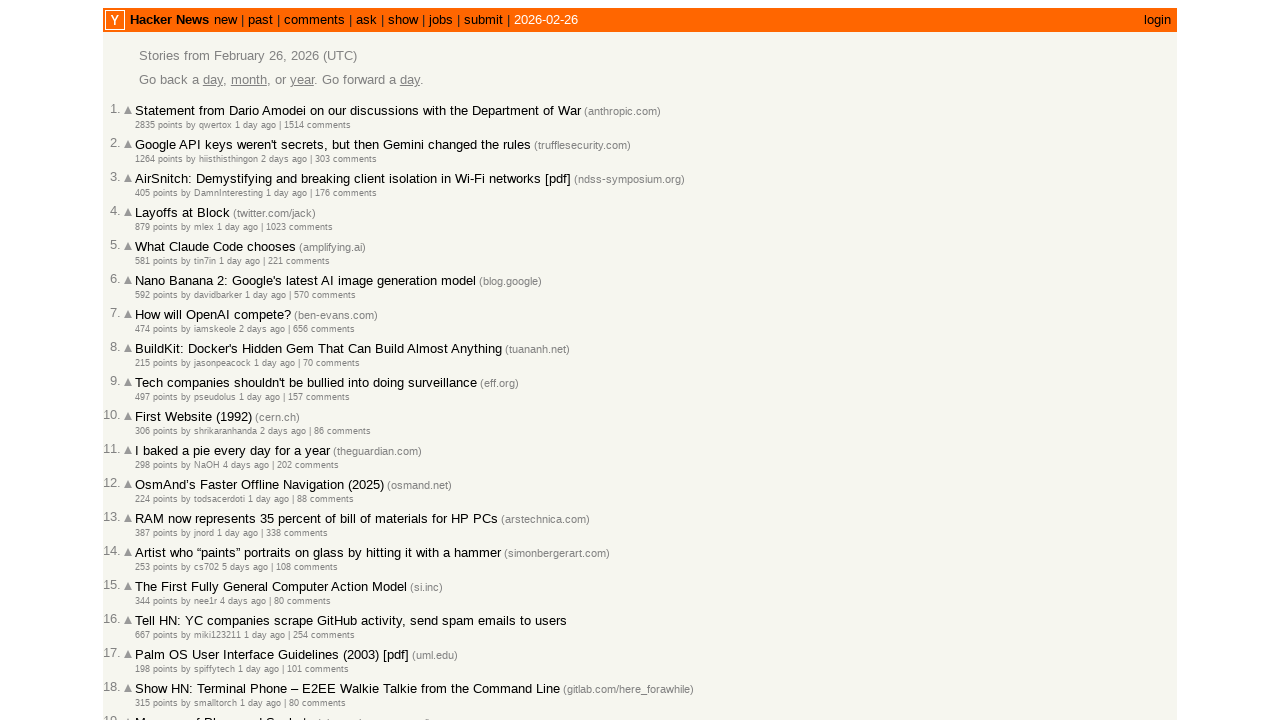

Verified navigation to past page by checking URL contains 'front' or 'past'
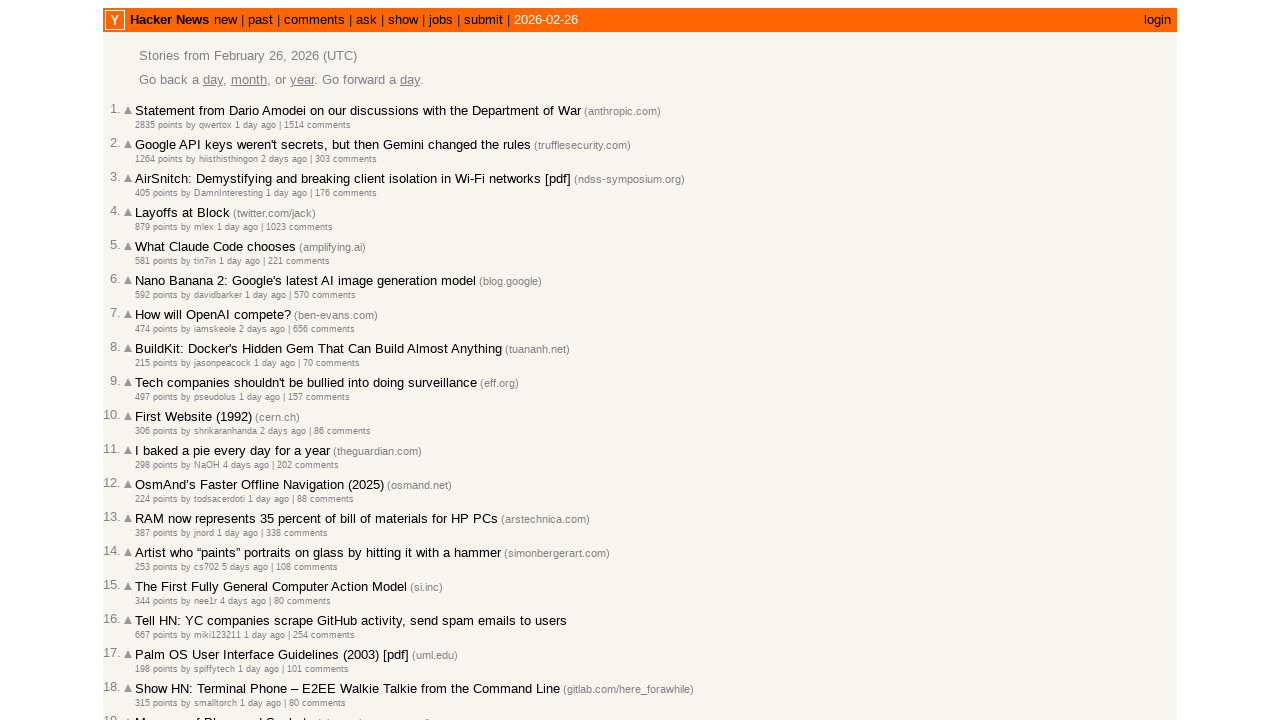

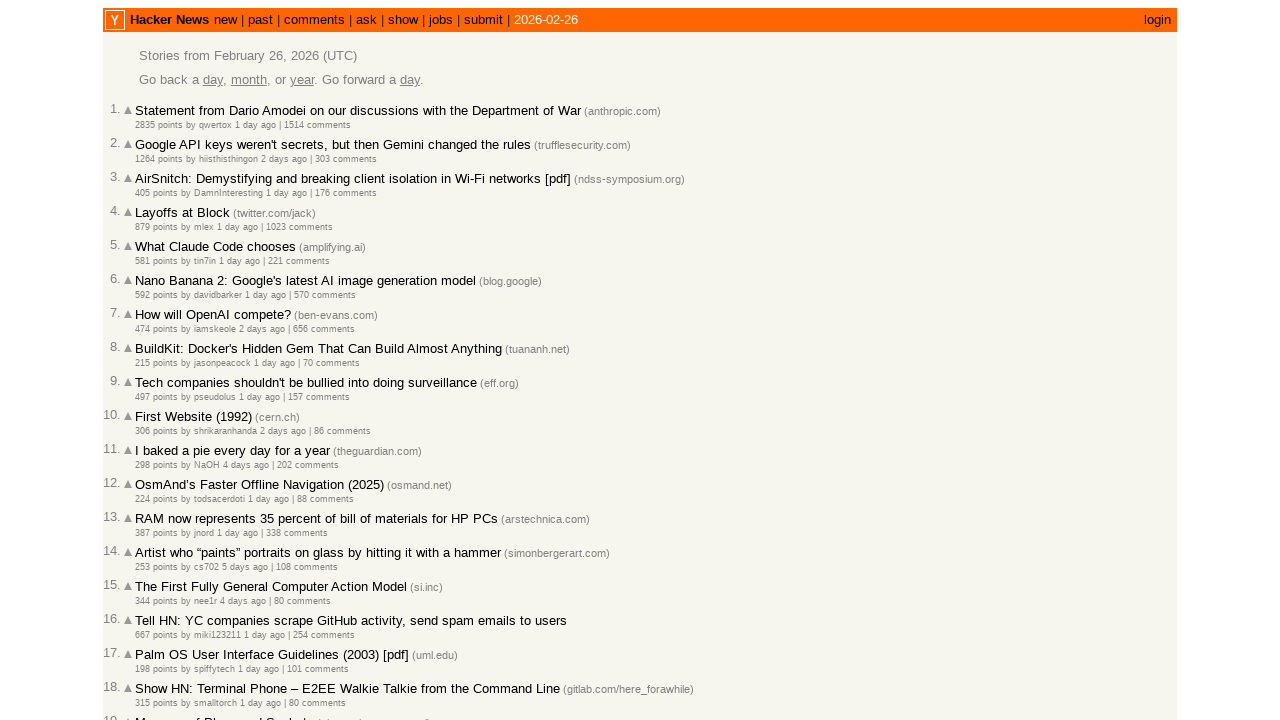